Navigates to the Python.org homepage and verifies that the upcoming events widget loads with event times and names displayed.

Starting URL: https://www.python.org

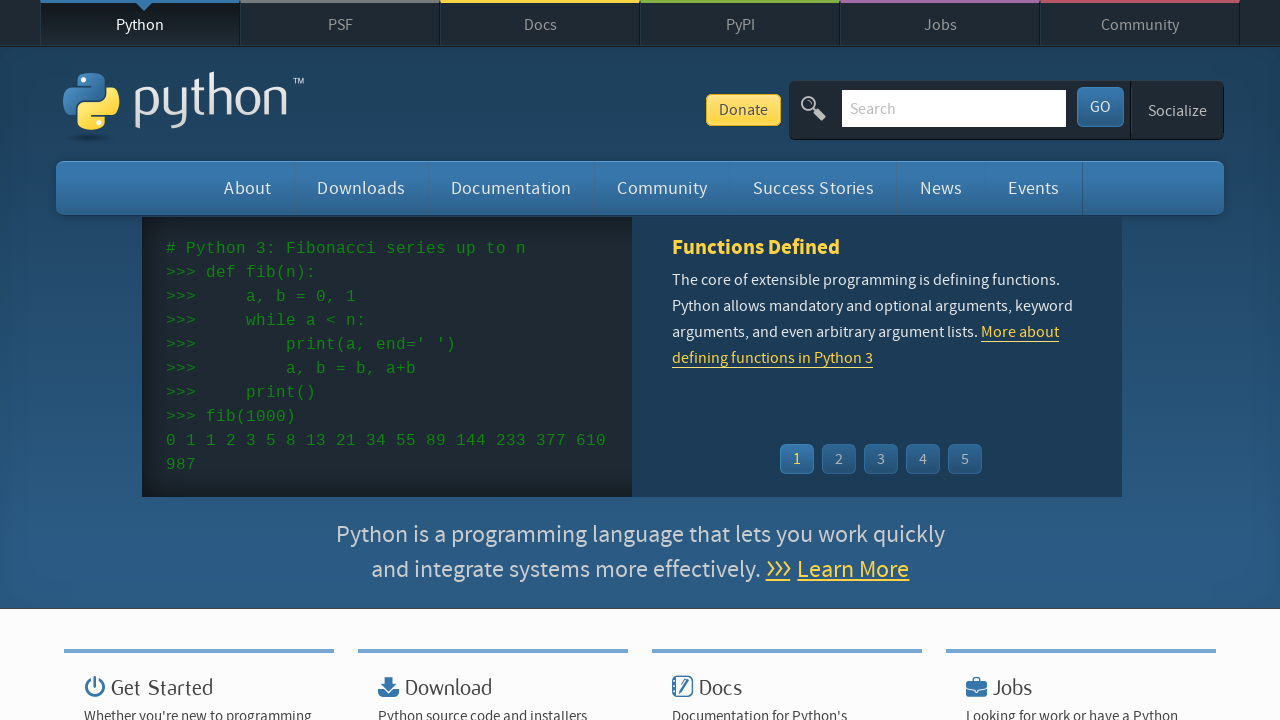

Navigated to Python.org homepage
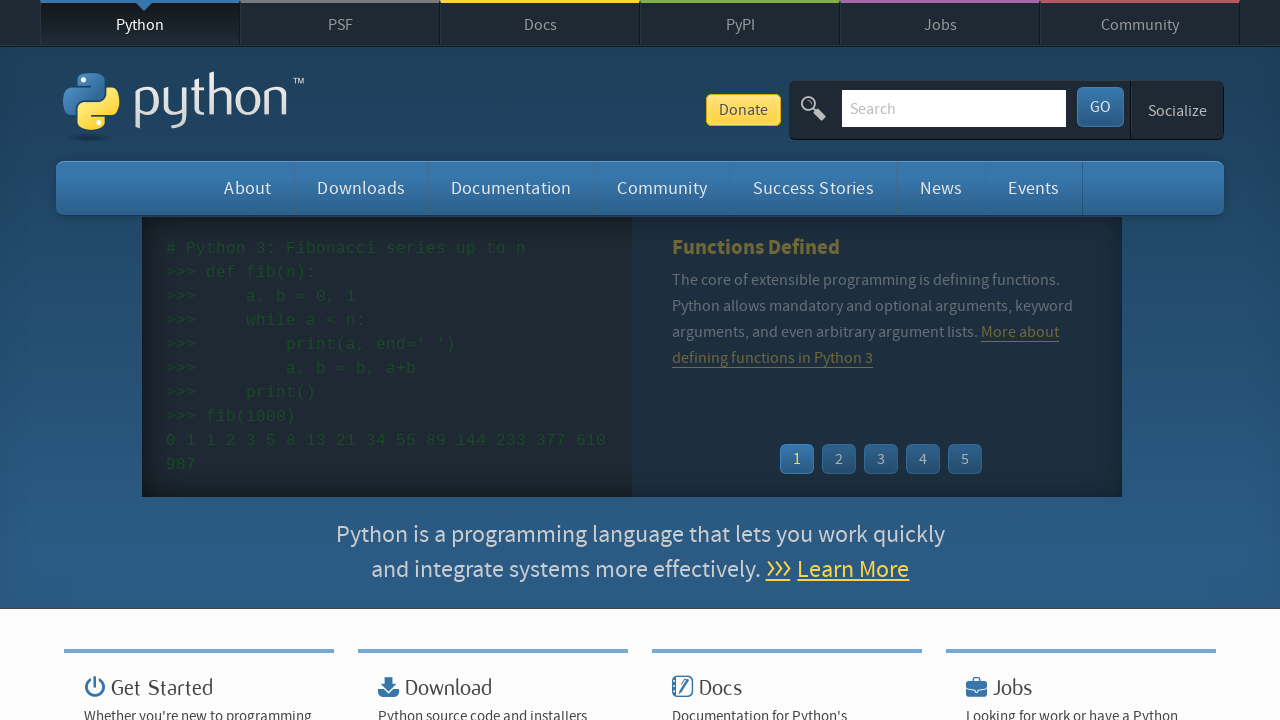

Event widget with event times loaded
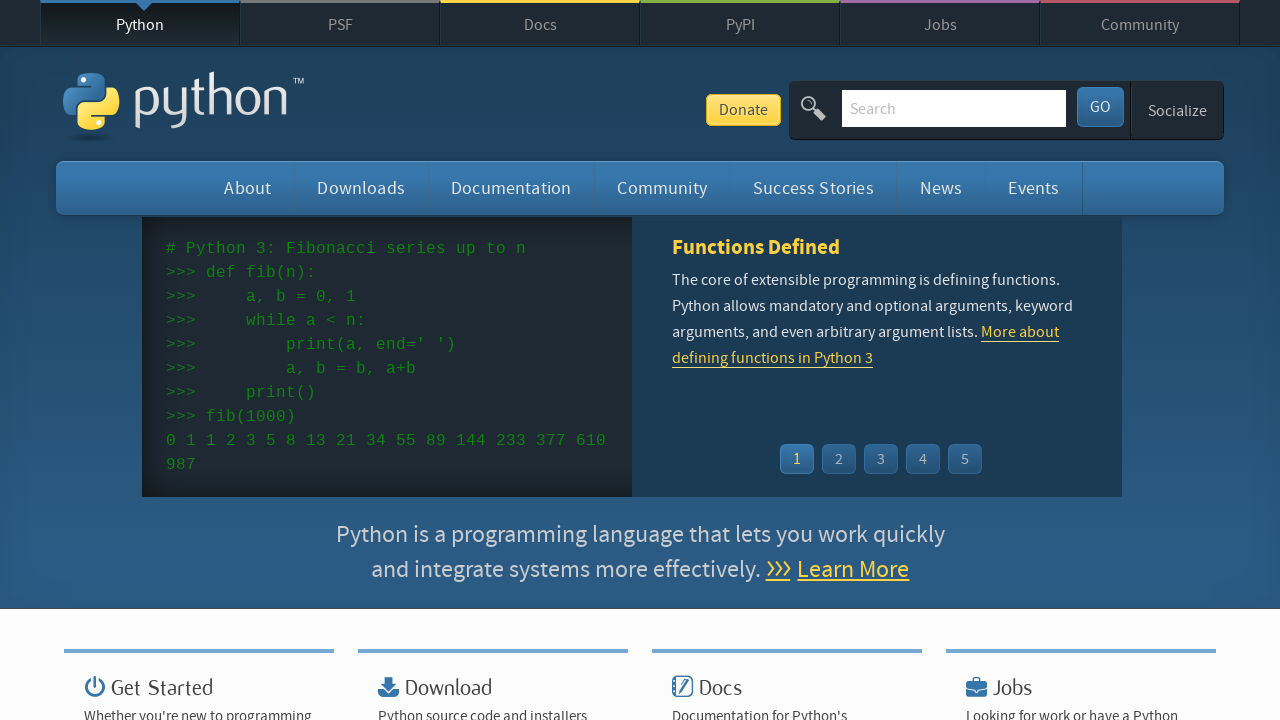

Event links in upcoming events widget loaded
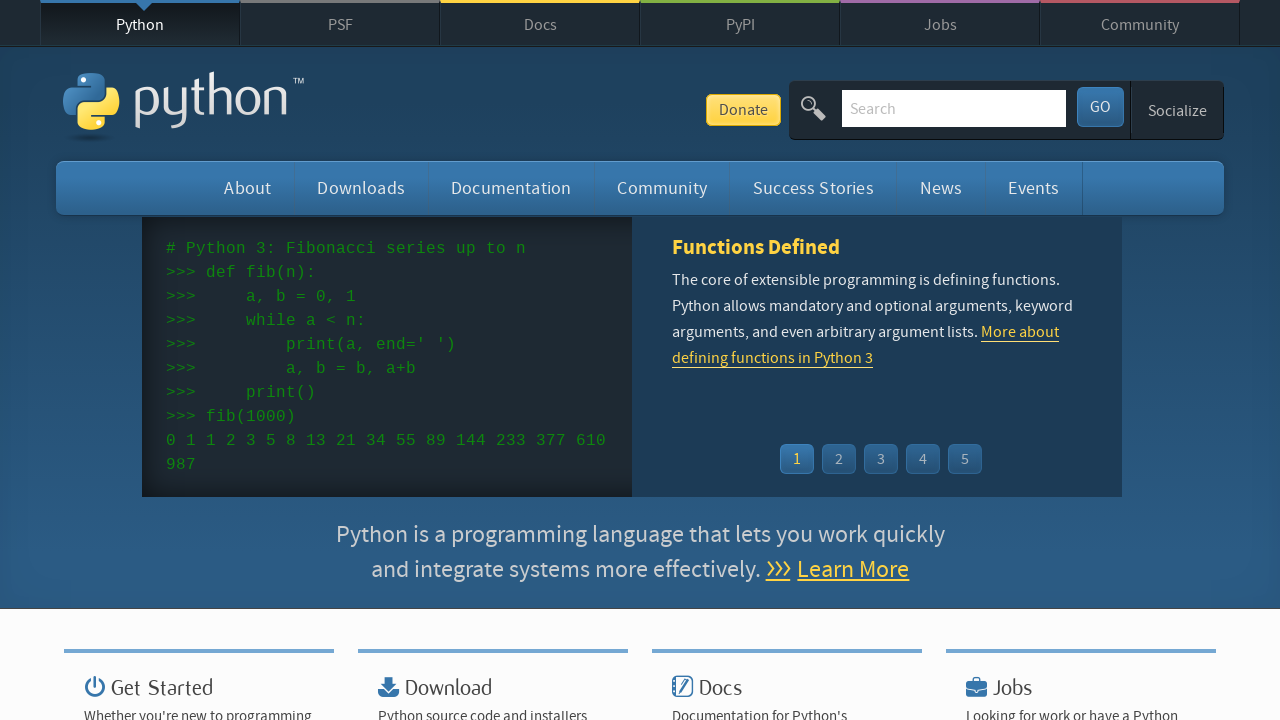

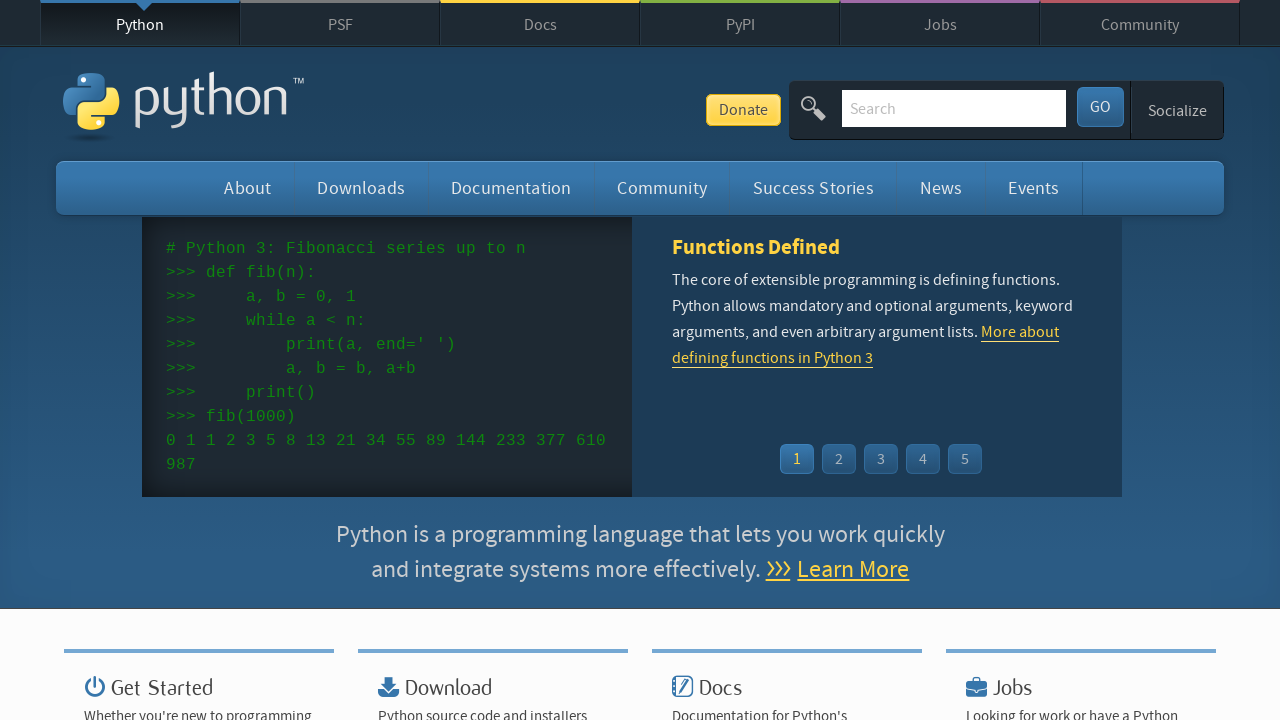